Tests slider movement by clicking and dragging the slider handle

Starting URL: https://the-internet.herokuapp.com/horizontal_slider

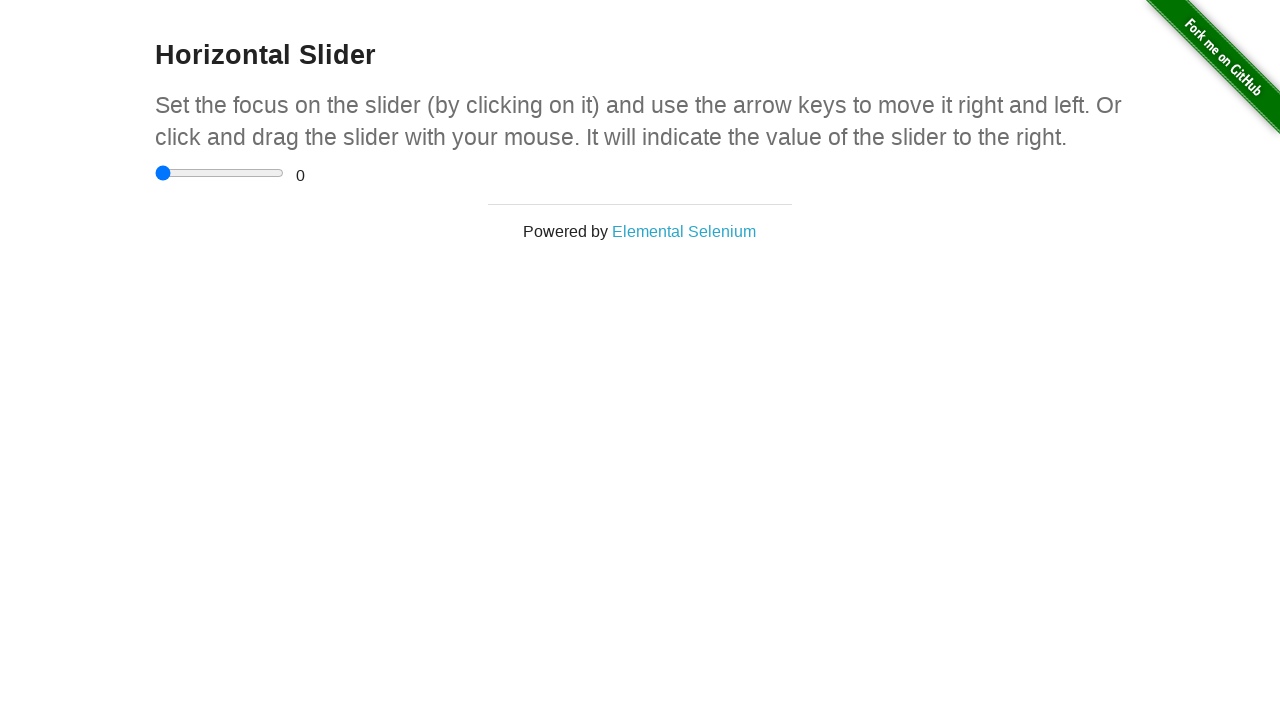

Located the horizontal slider element
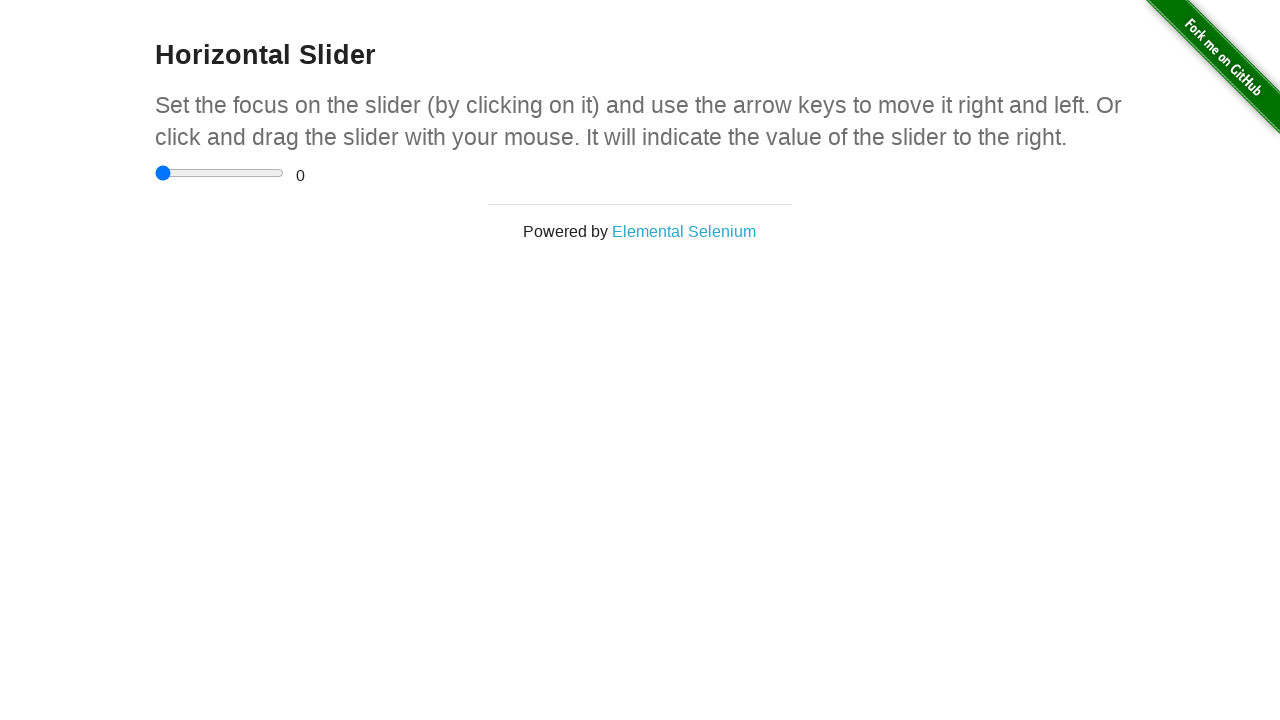

Moved slider handle to value 3 using evaluate
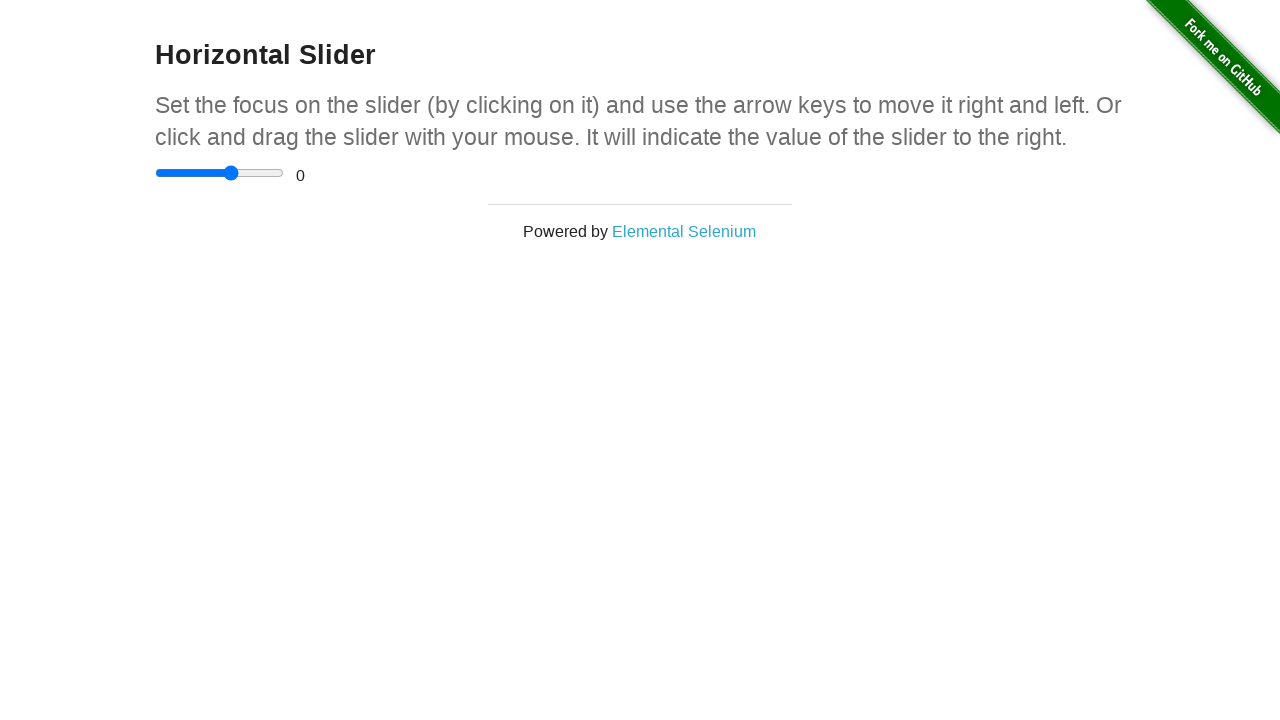

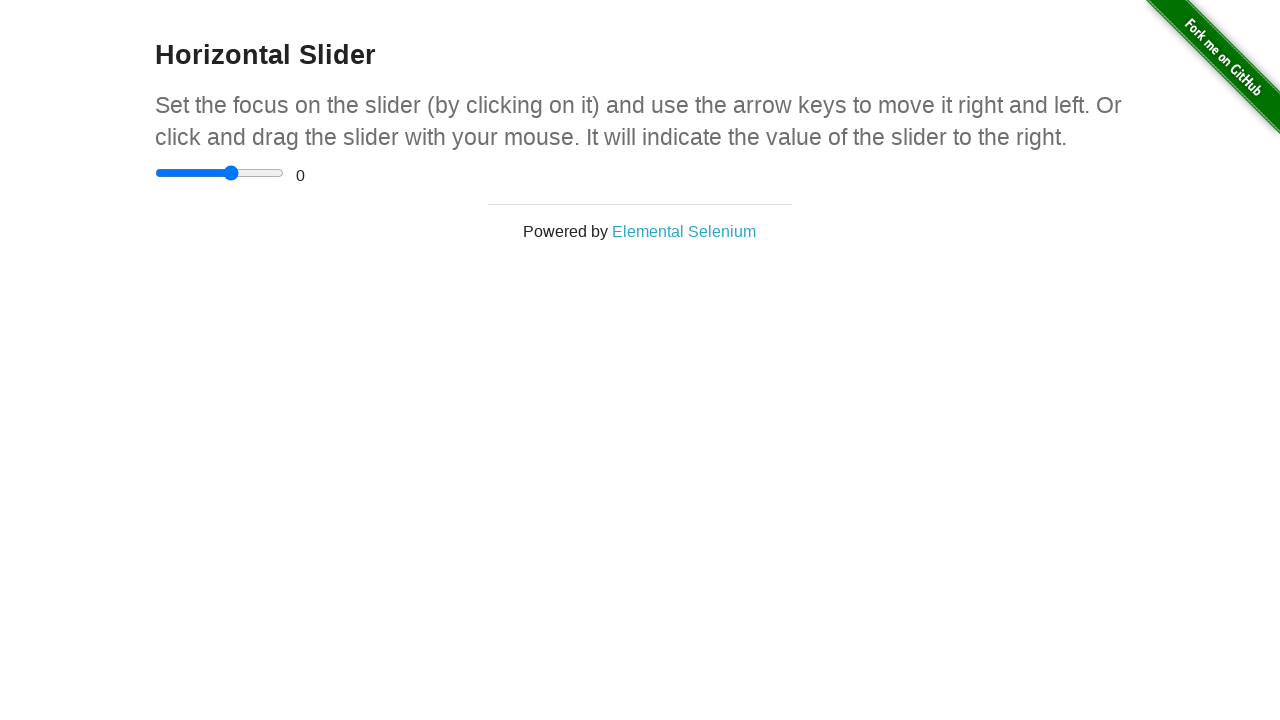